Navigates to an automation practice page, scrolls to a table section, and verifies the presence of table rows and columns

Starting URL: https://rahulshettyacademy.com/AutomationPractice/

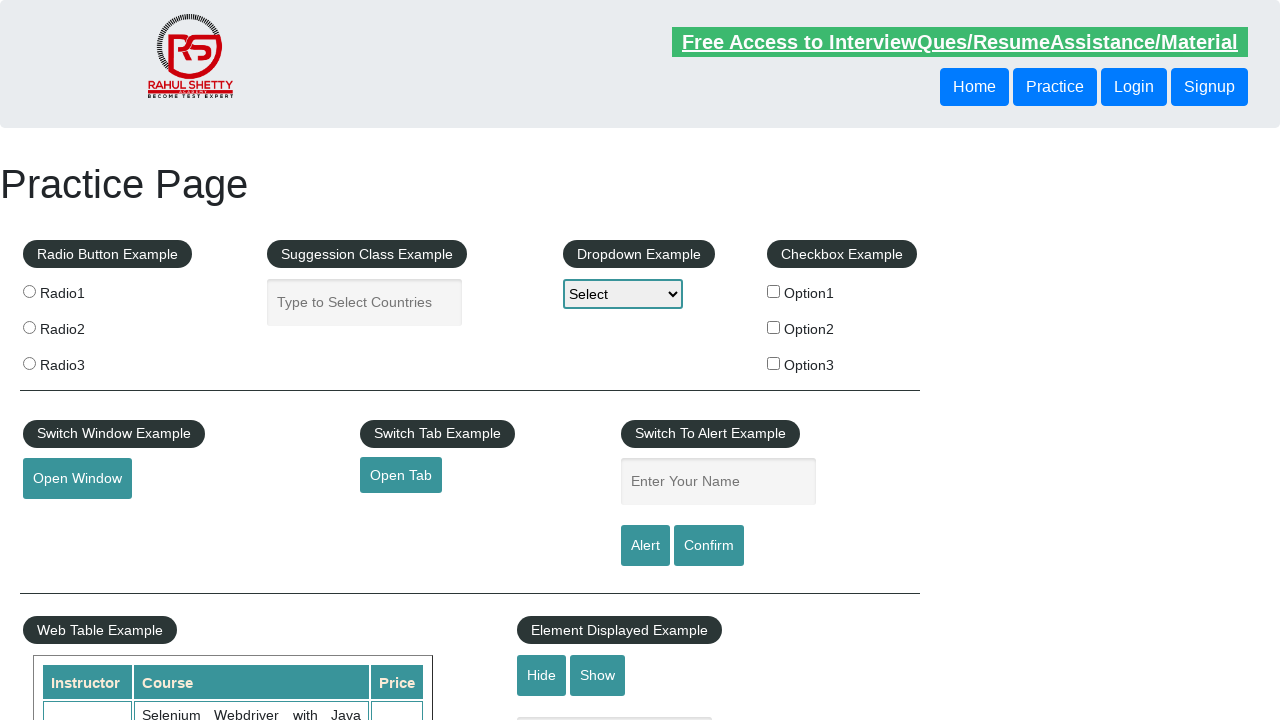

Navigated to automation practice page
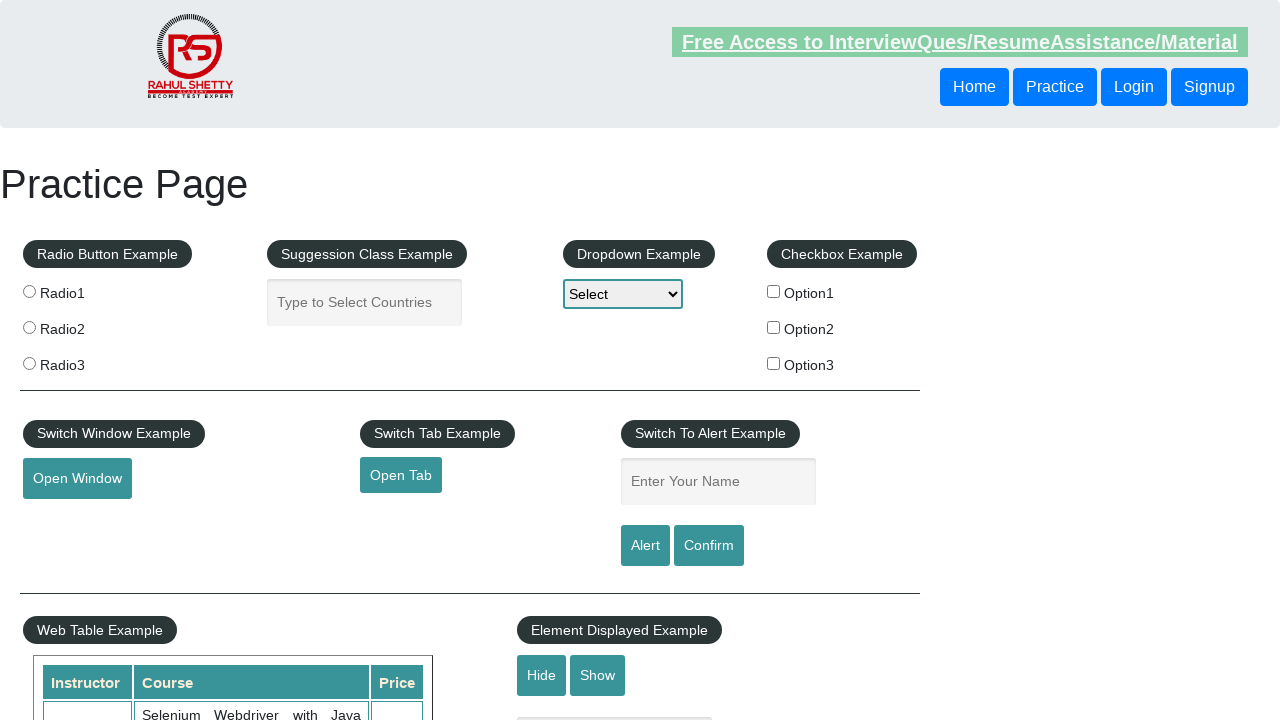

Scrolled down 500 pixels to view table section
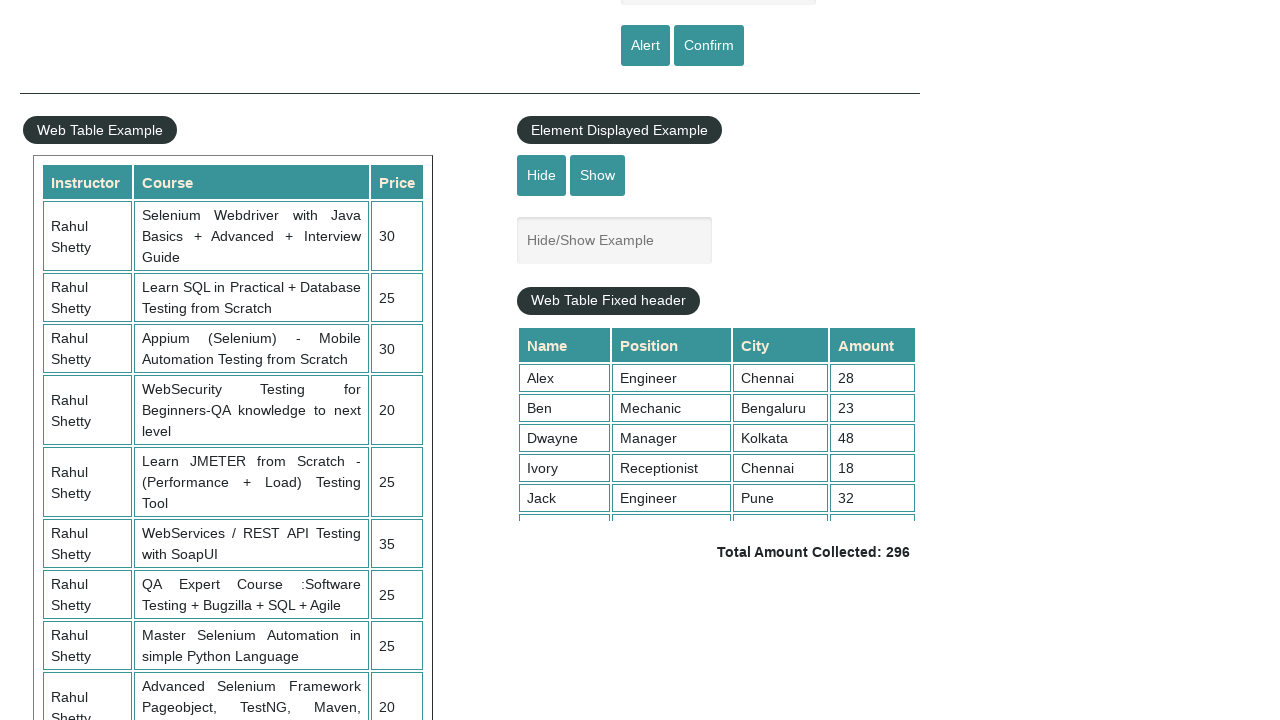

Table with name 'courses' is now visible
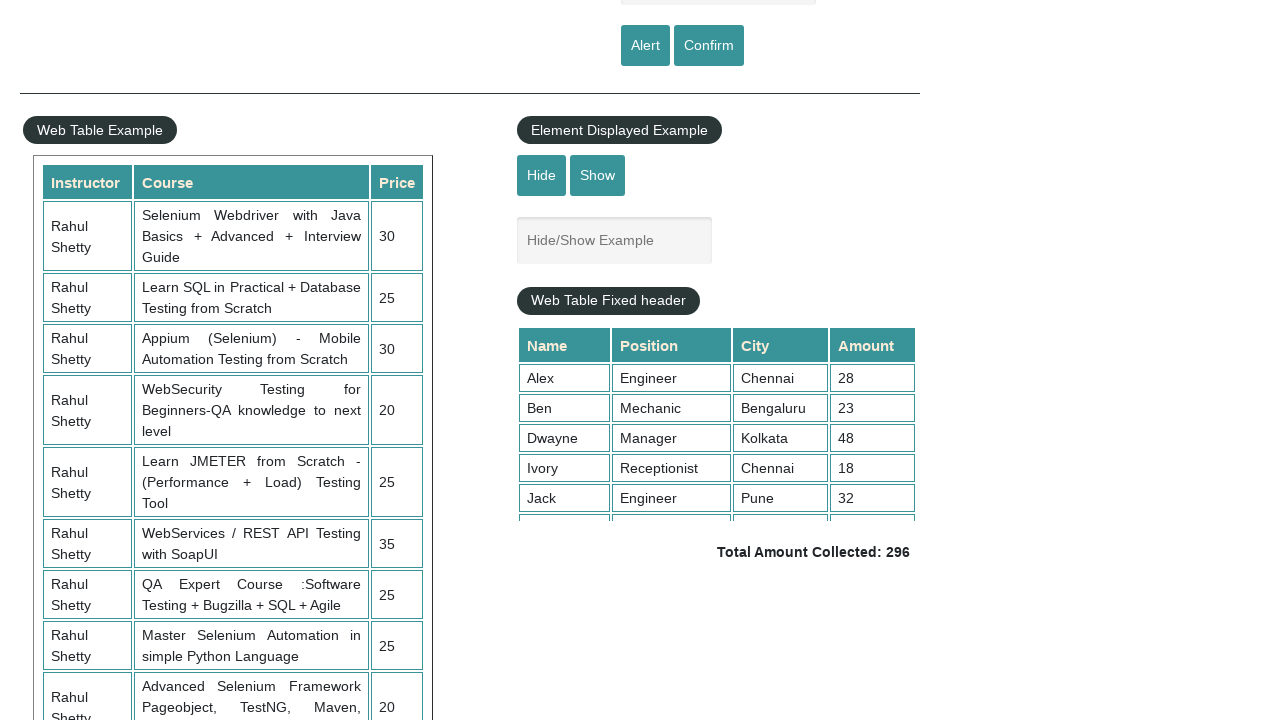

Table rows are present in the courses table
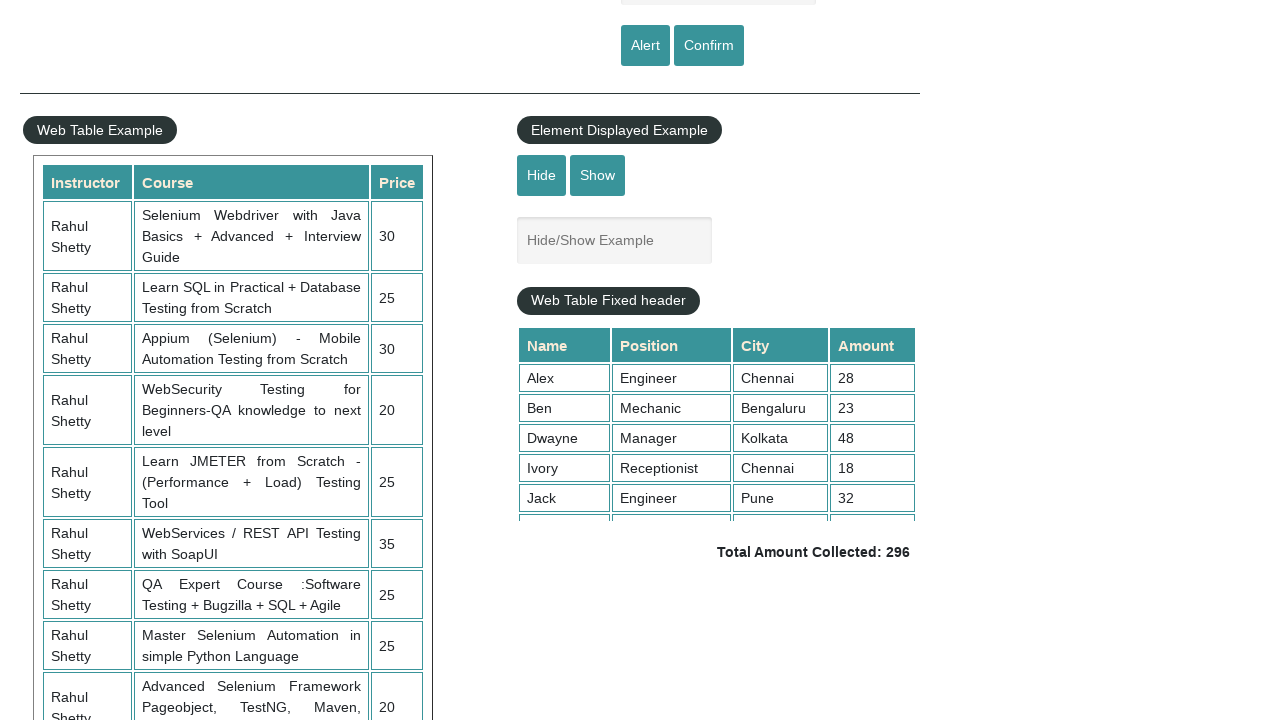

Table headers are present in the courses table
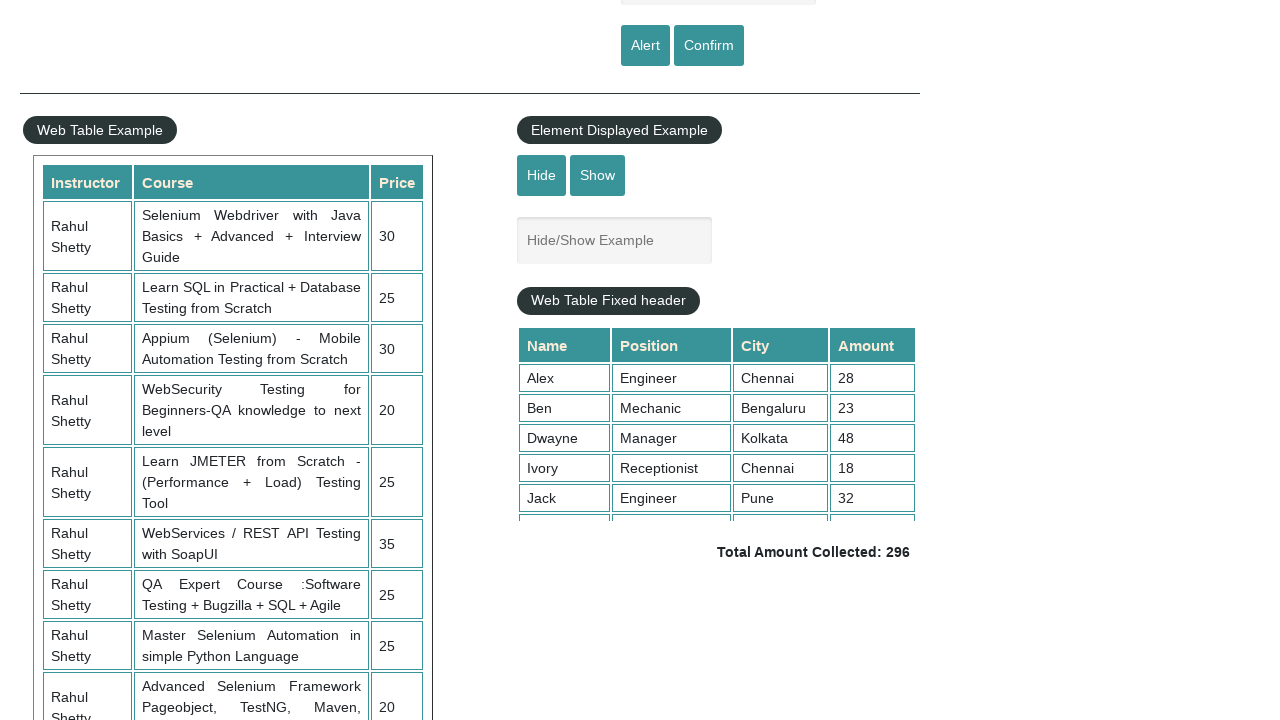

Located all table rows in the courses table
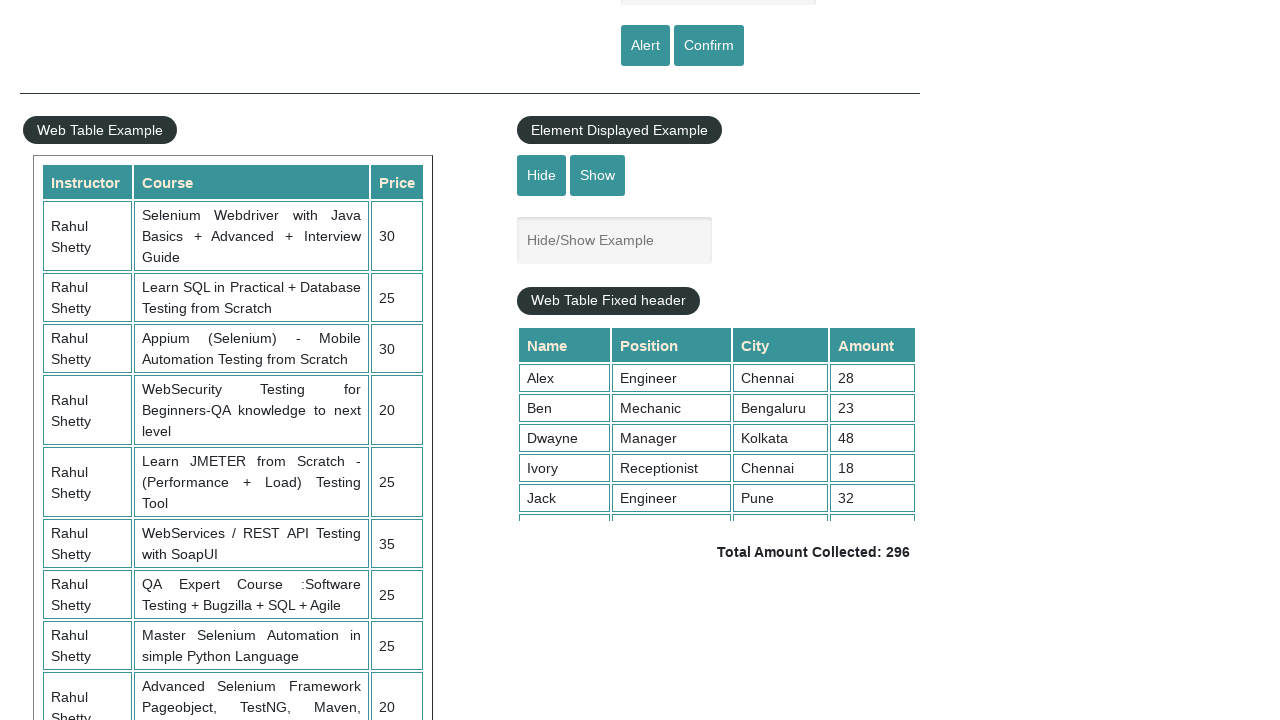

Verified third row contains data cells in the courses table
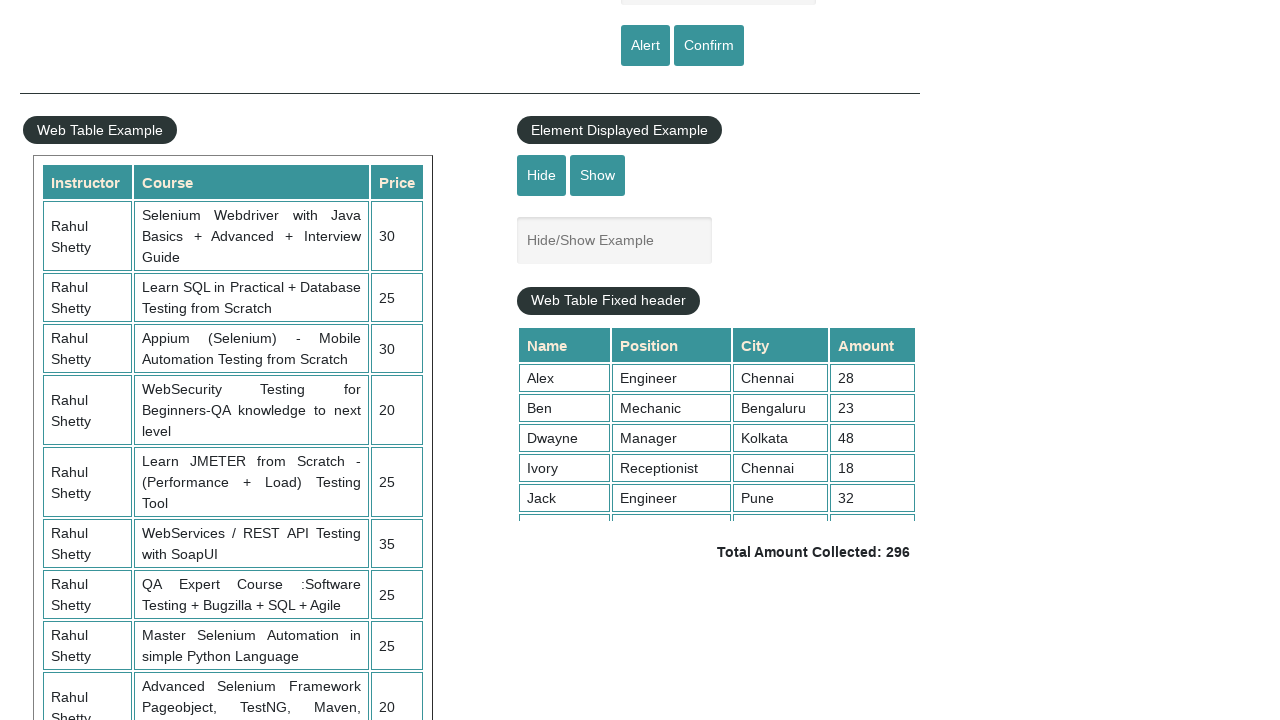

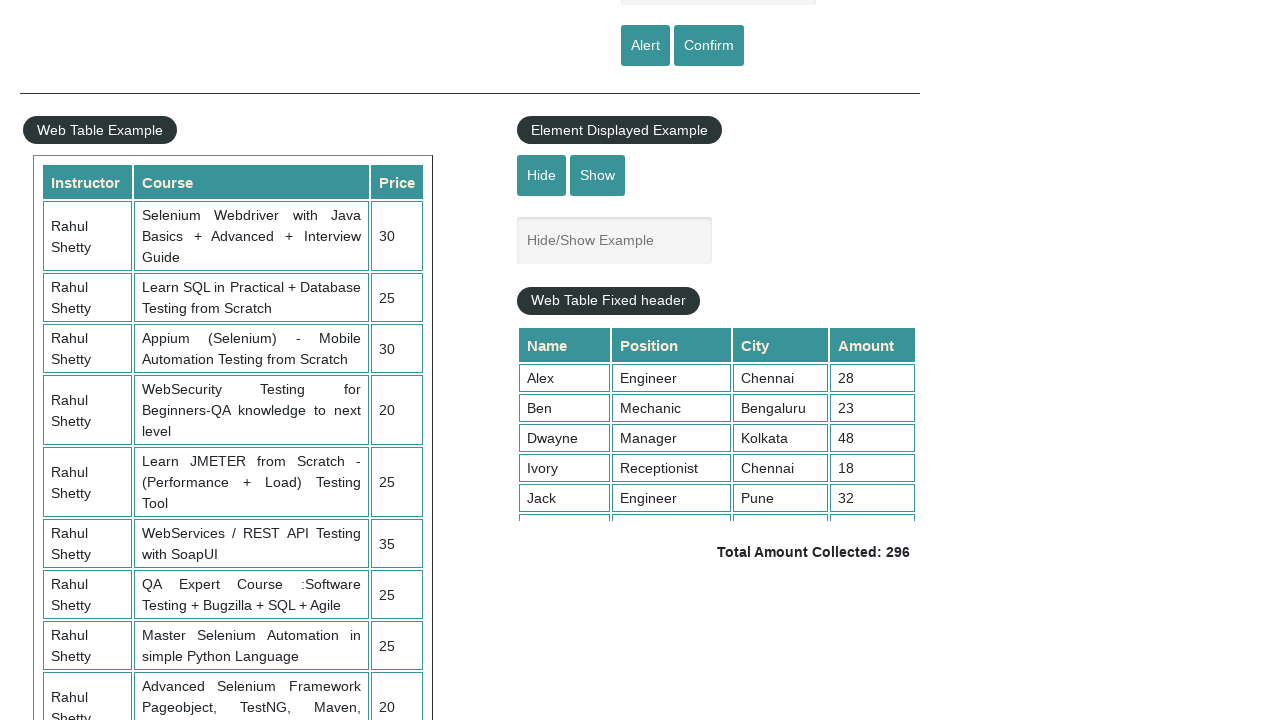